Tests that logging in with a locked out user displays an appropriate error message

Starting URL: https://www.saucedemo.com/

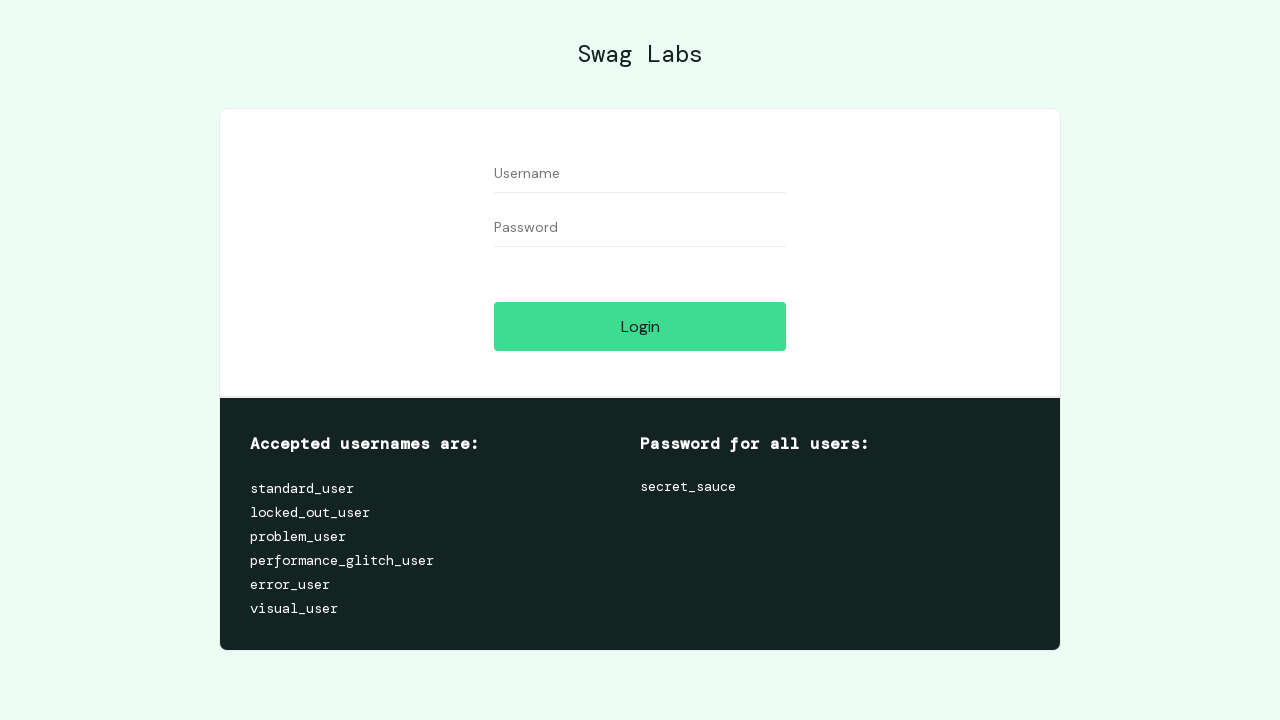

Username field became visible
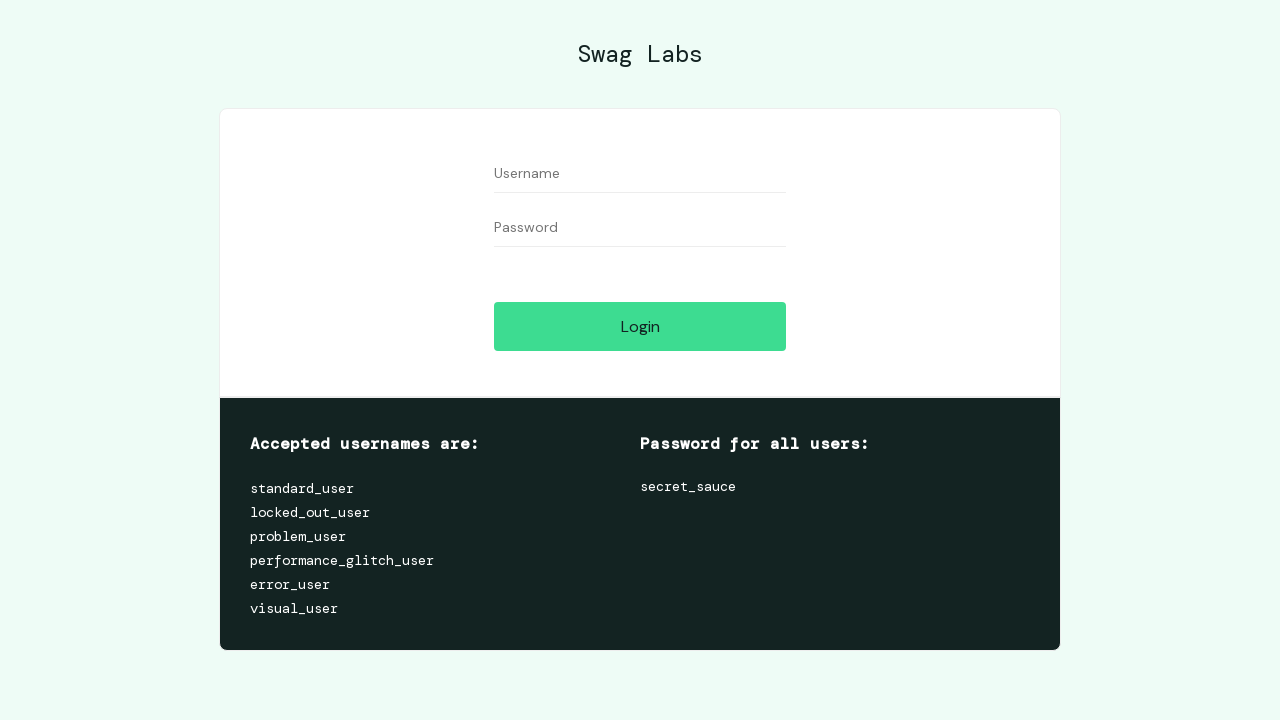

Password field became visible
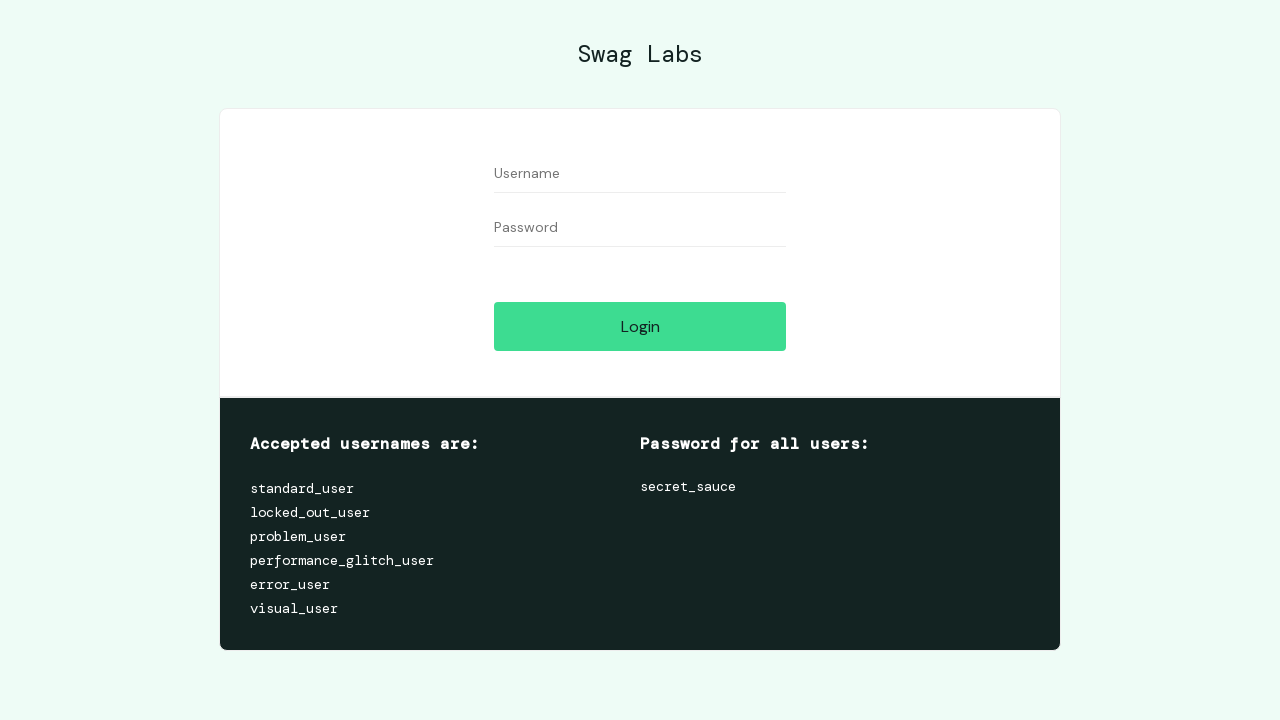

Entered locked_out_user in username field on #user-name
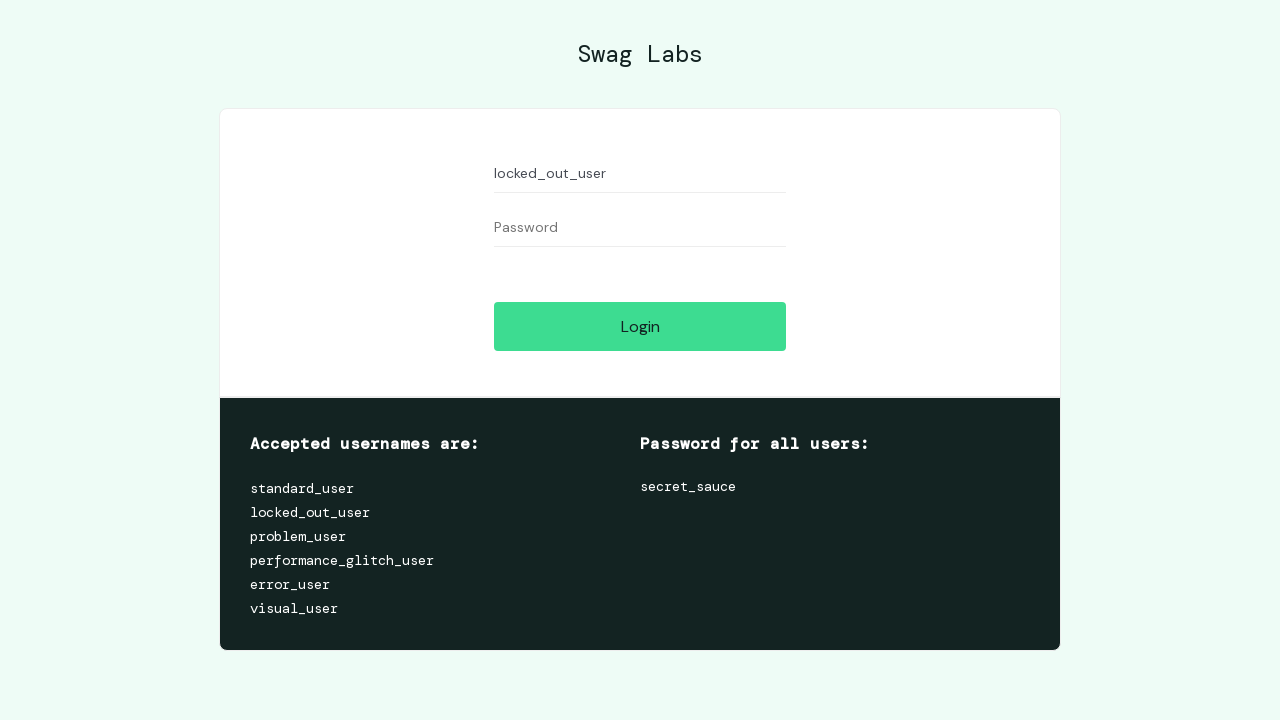

Entered secret_sauce in password field on #password
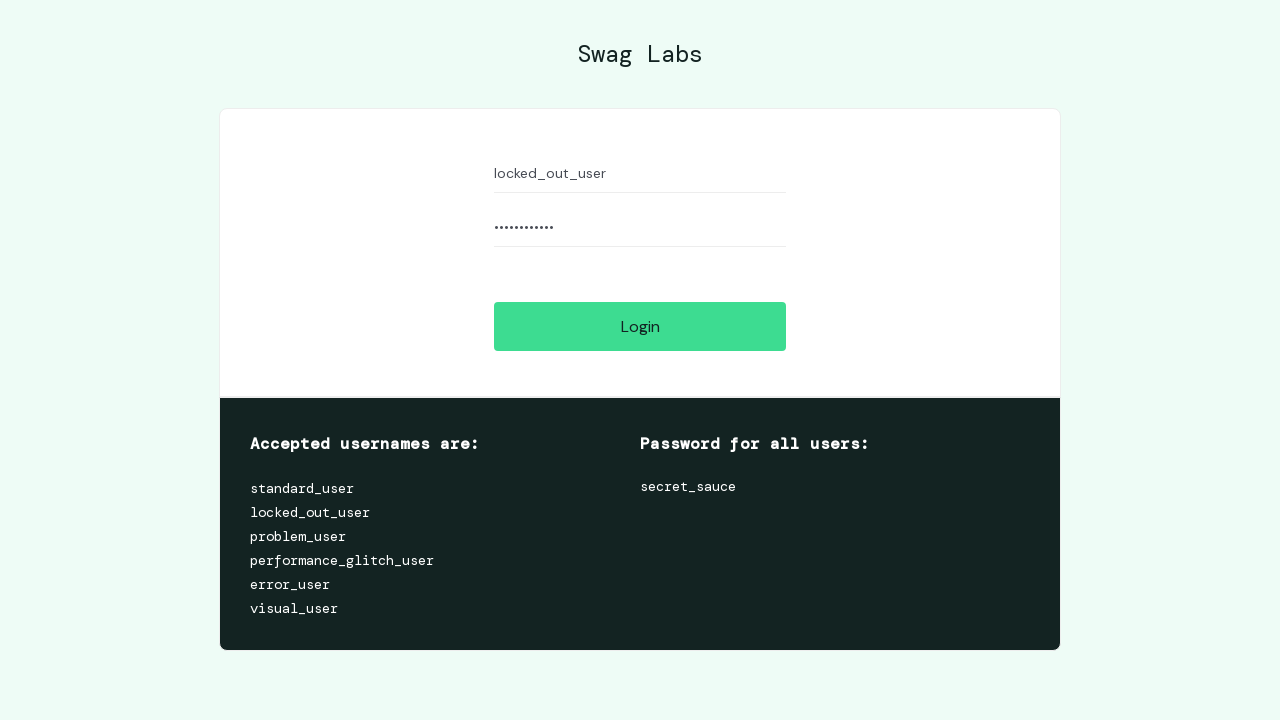

Clicked login button at (640, 326) on #login-button
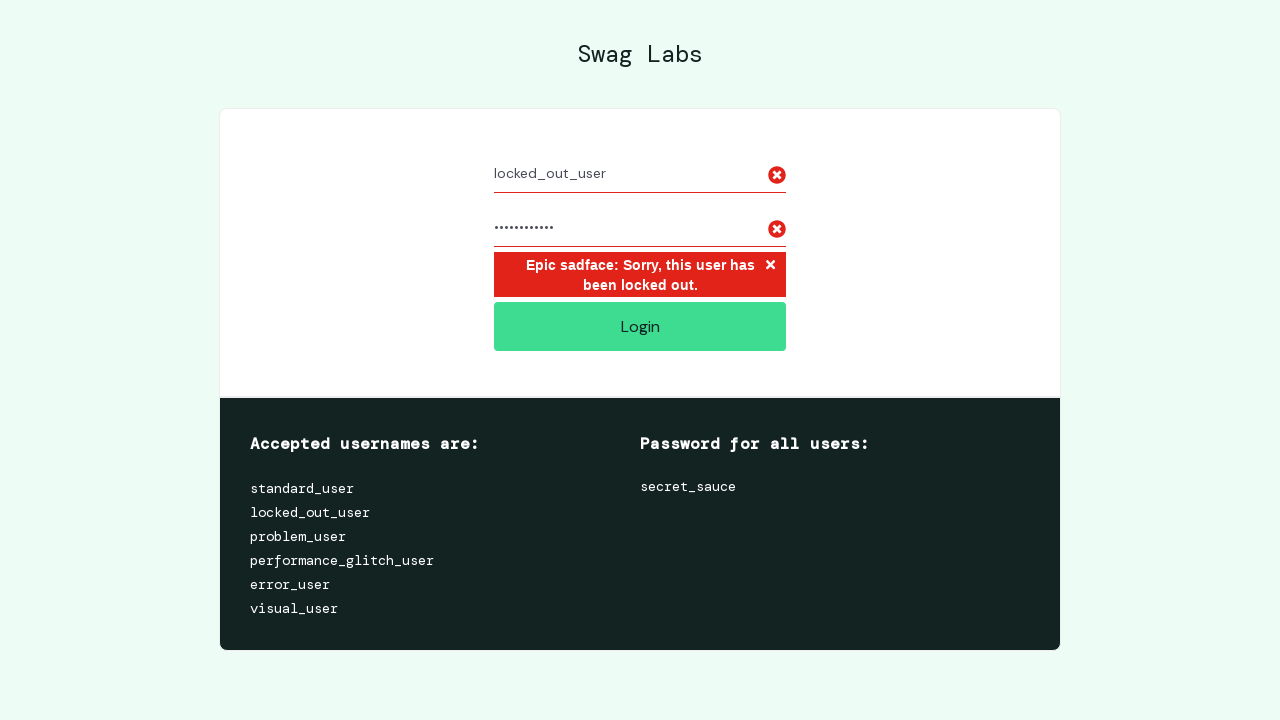

Located error message element
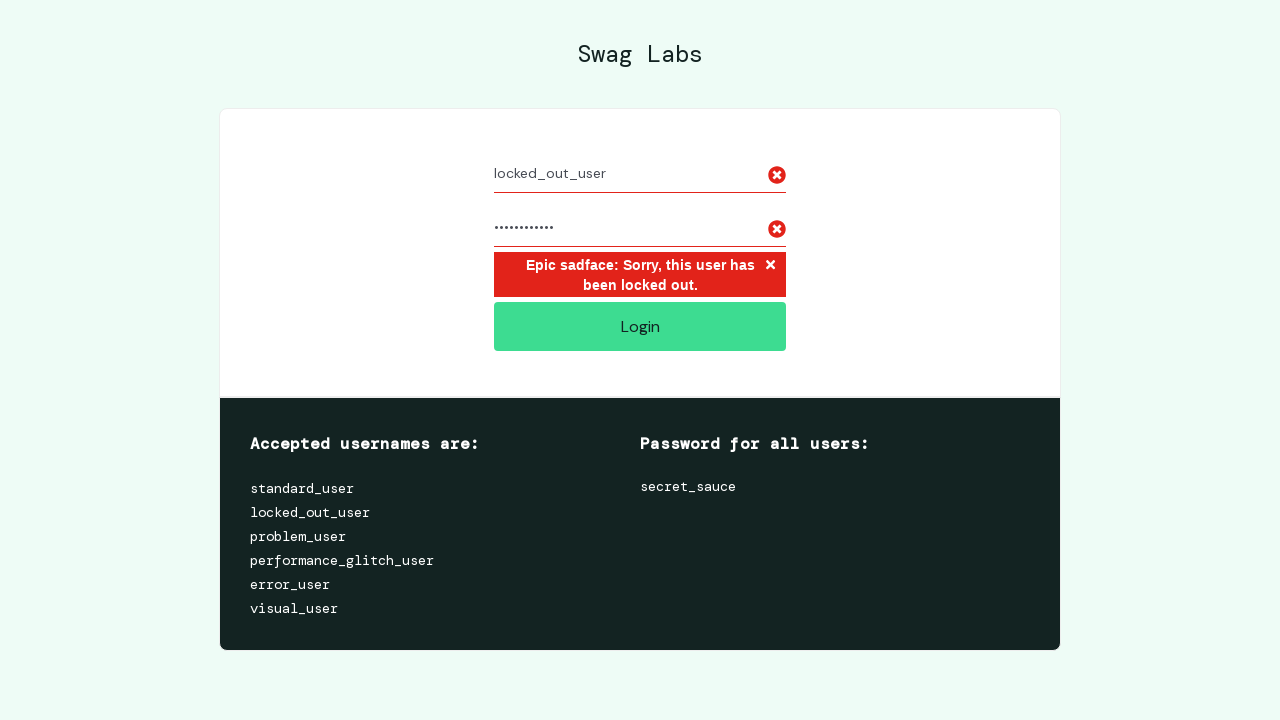

Error message element appeared
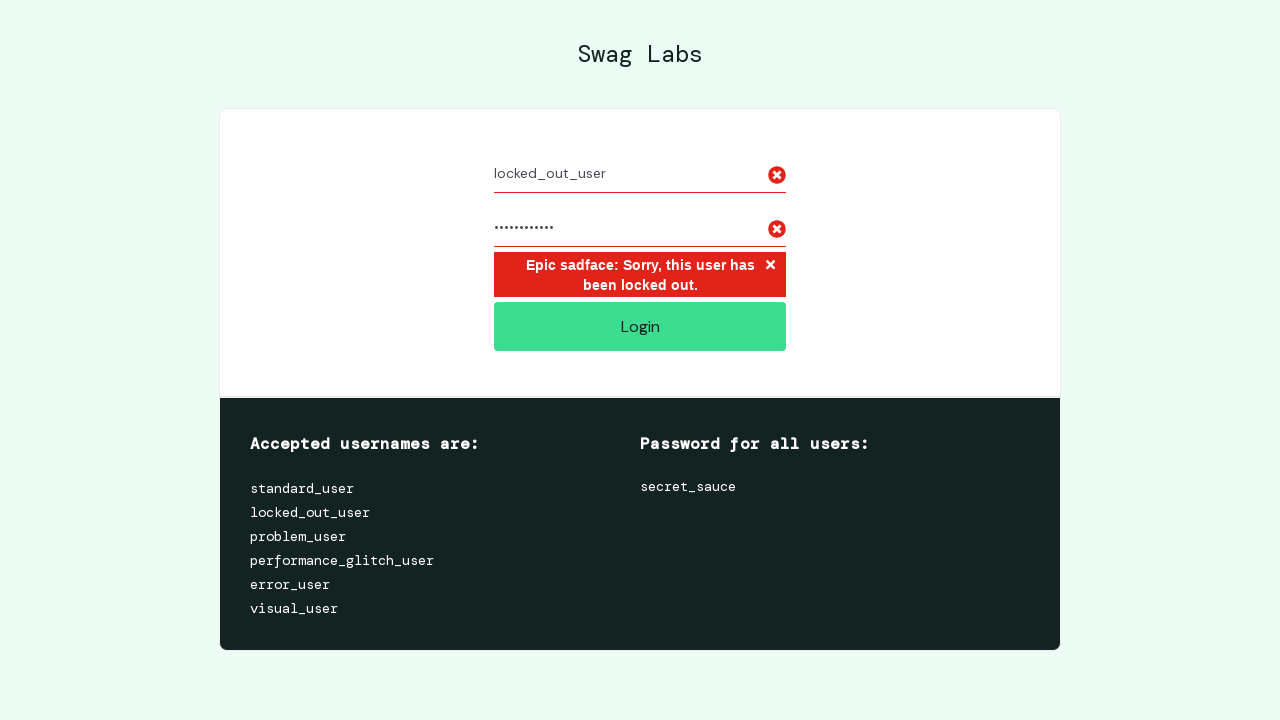

Verified locked out error message contains expected text
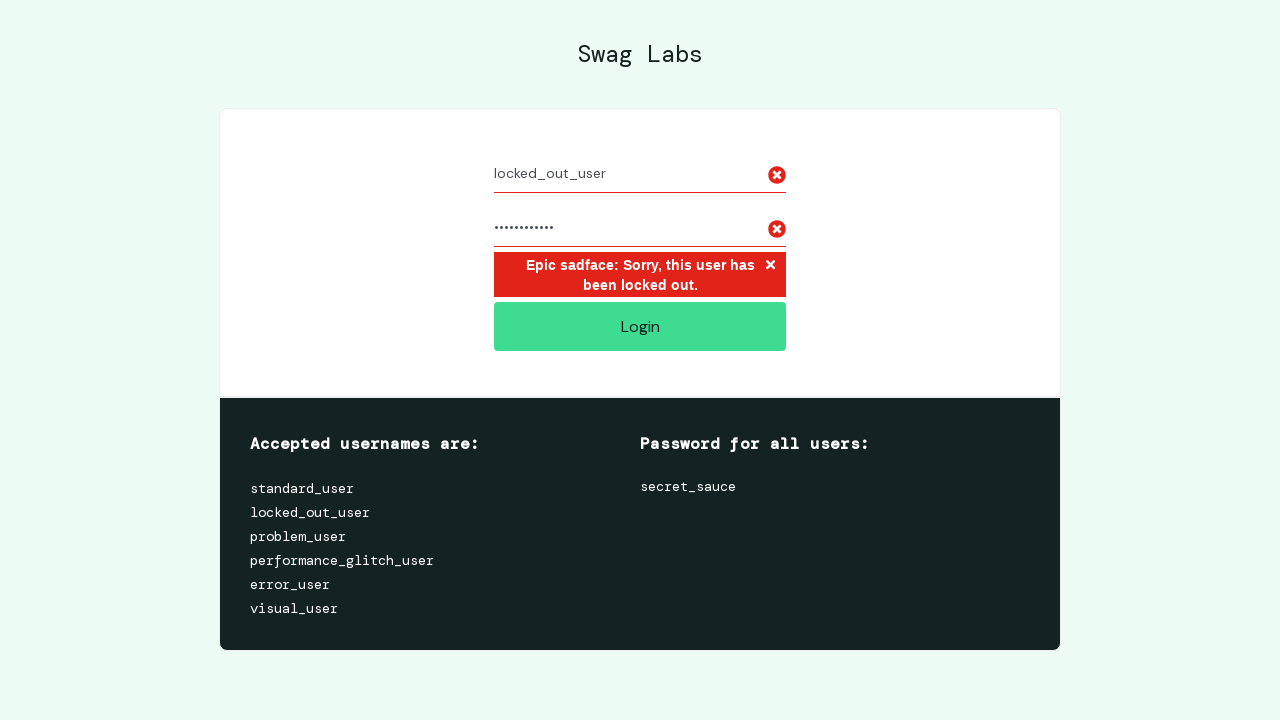

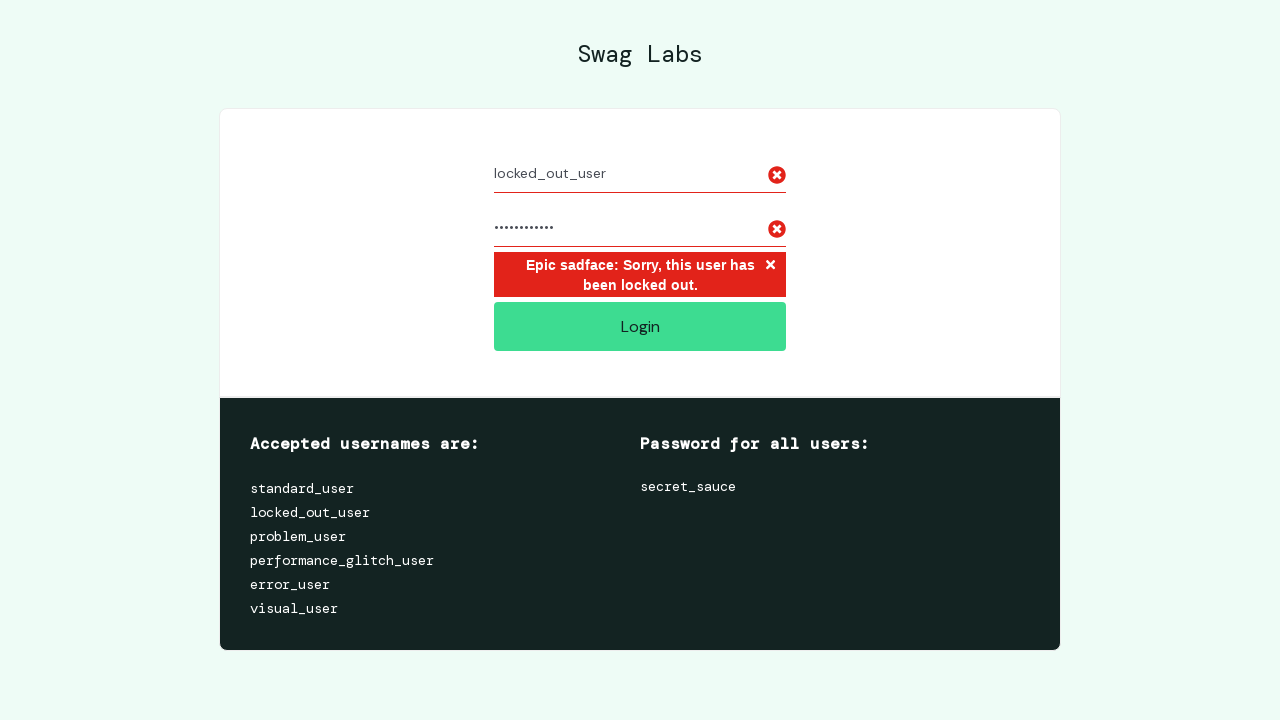